Tests multi-select dropdown functionality by selecting multiple car options from a dropdown menu using both visible text and index selection methods

Starting URL: http://omayo.blogspot.com/

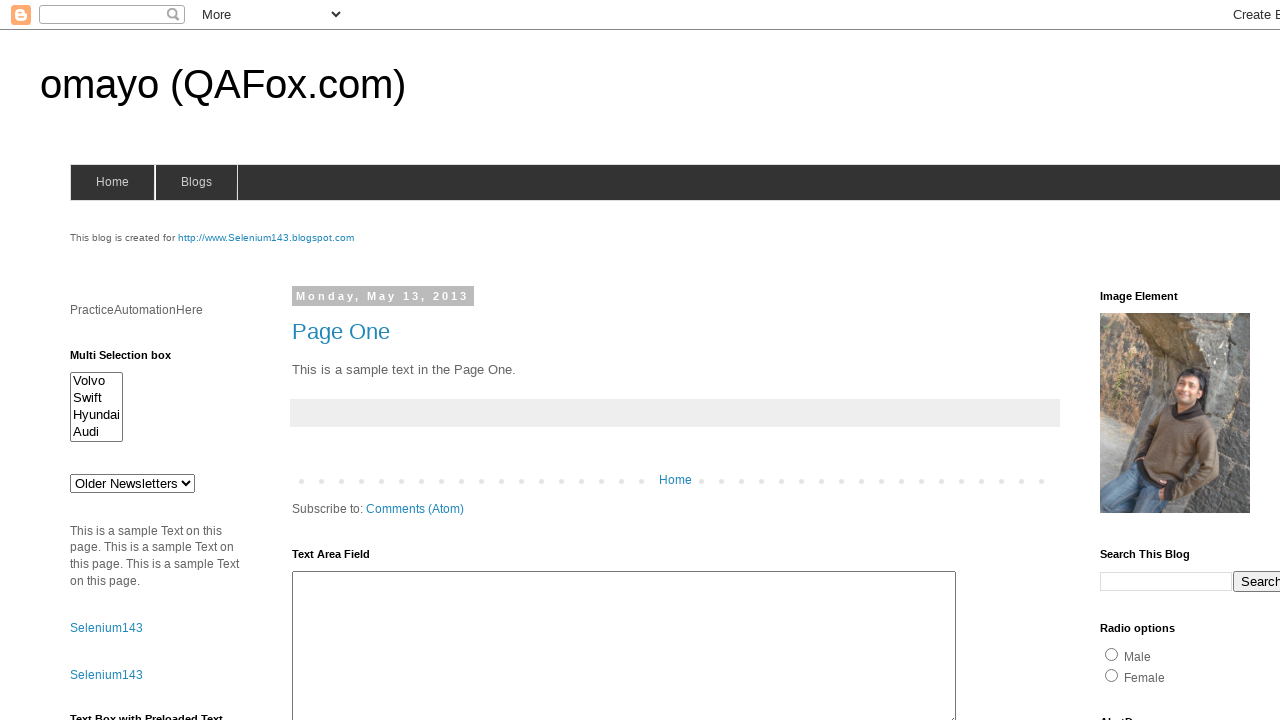

Multi-select dropdown element is visible
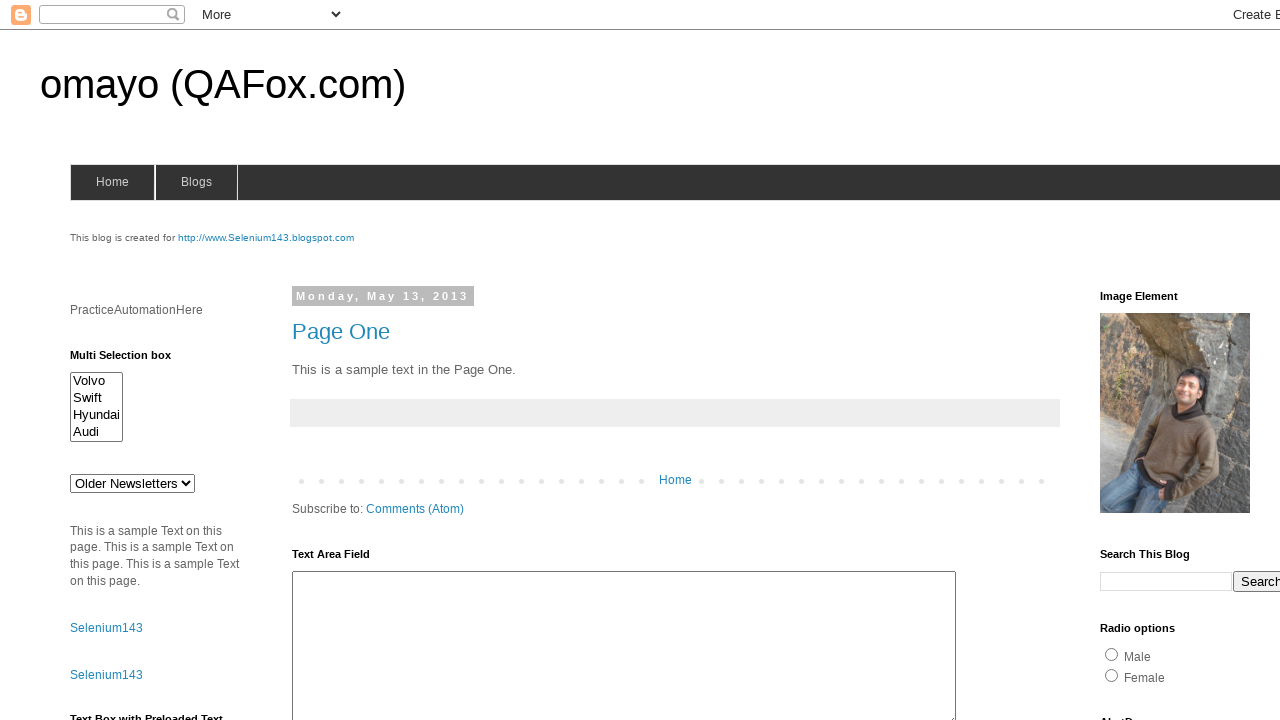

Selected 'Swift' option by visible text in multi-select dropdown on #multiselect1
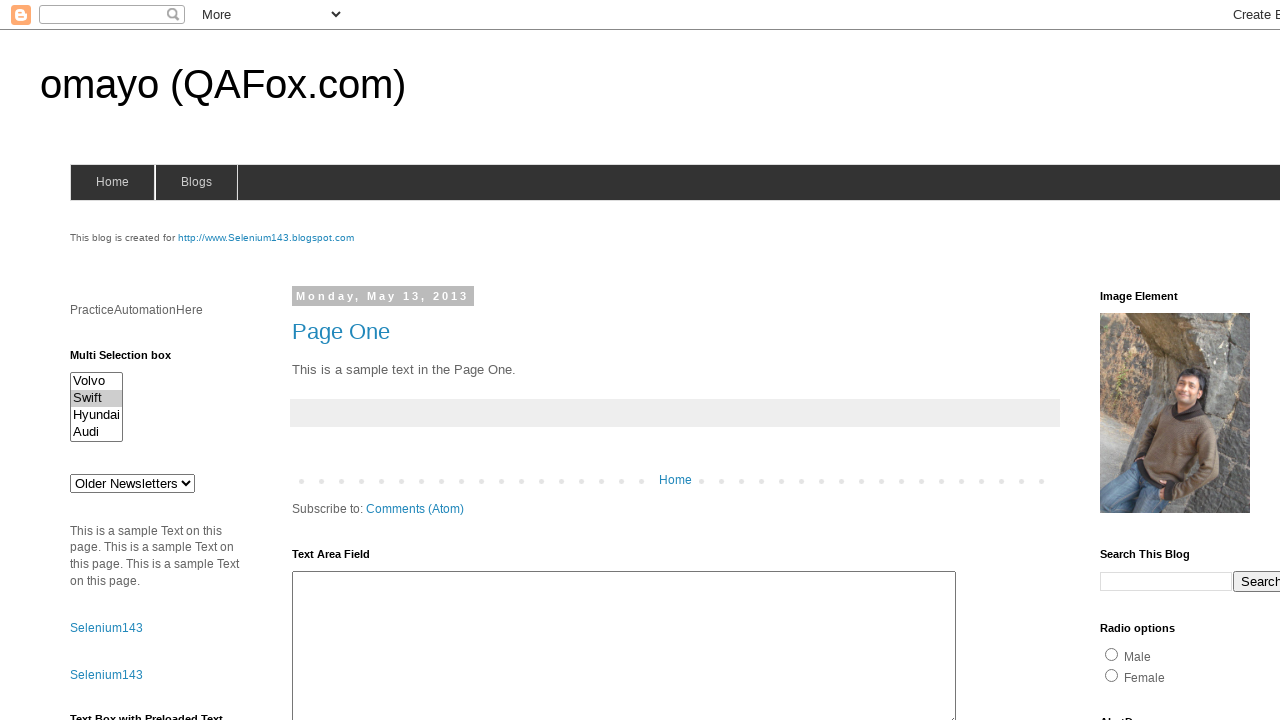

Selected first option (index 0) in multi-select dropdown on #multiselect1
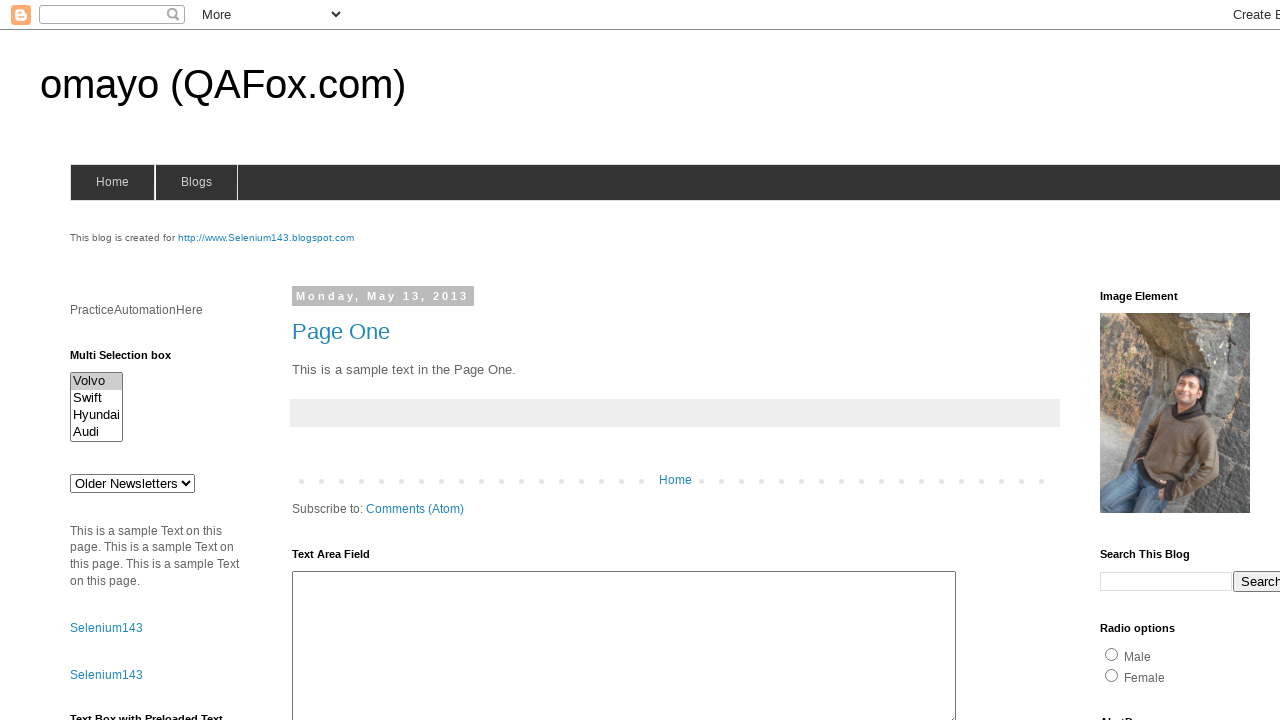

Cleared all selections in multi-select dropdown on #multiselect1
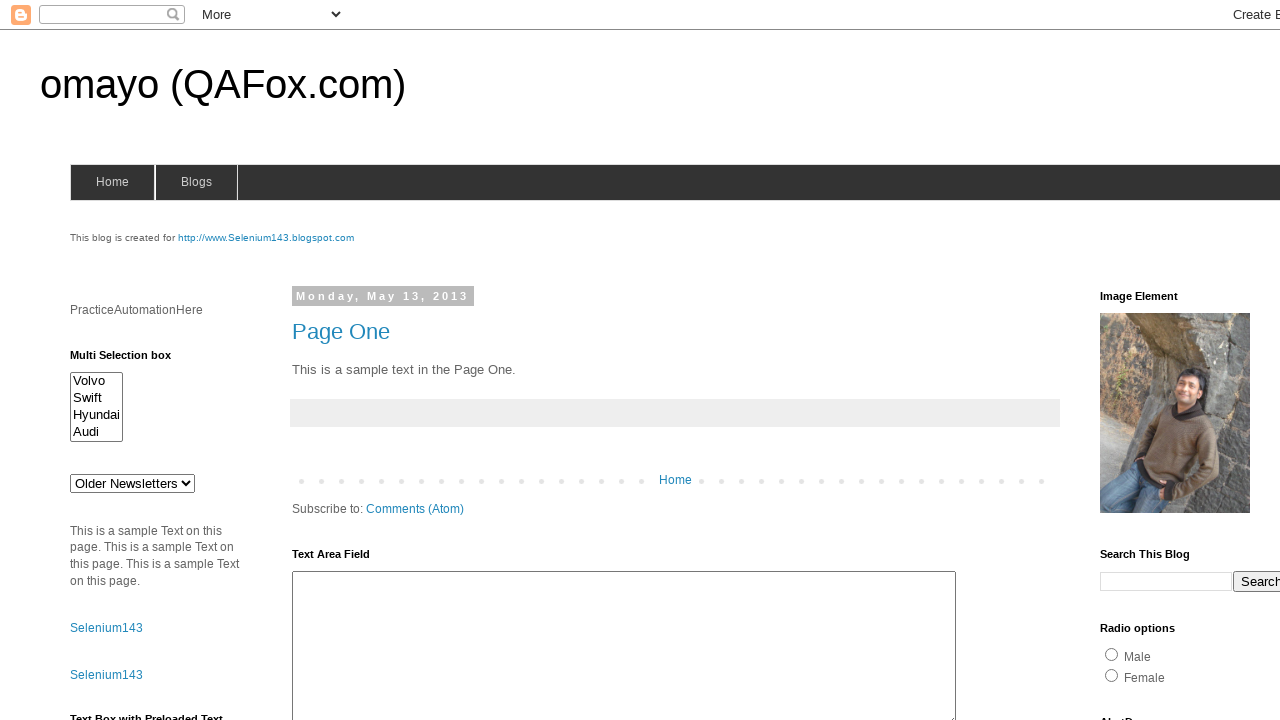

Selected 'Swift' option from multi-select dropdown on #multiselect1
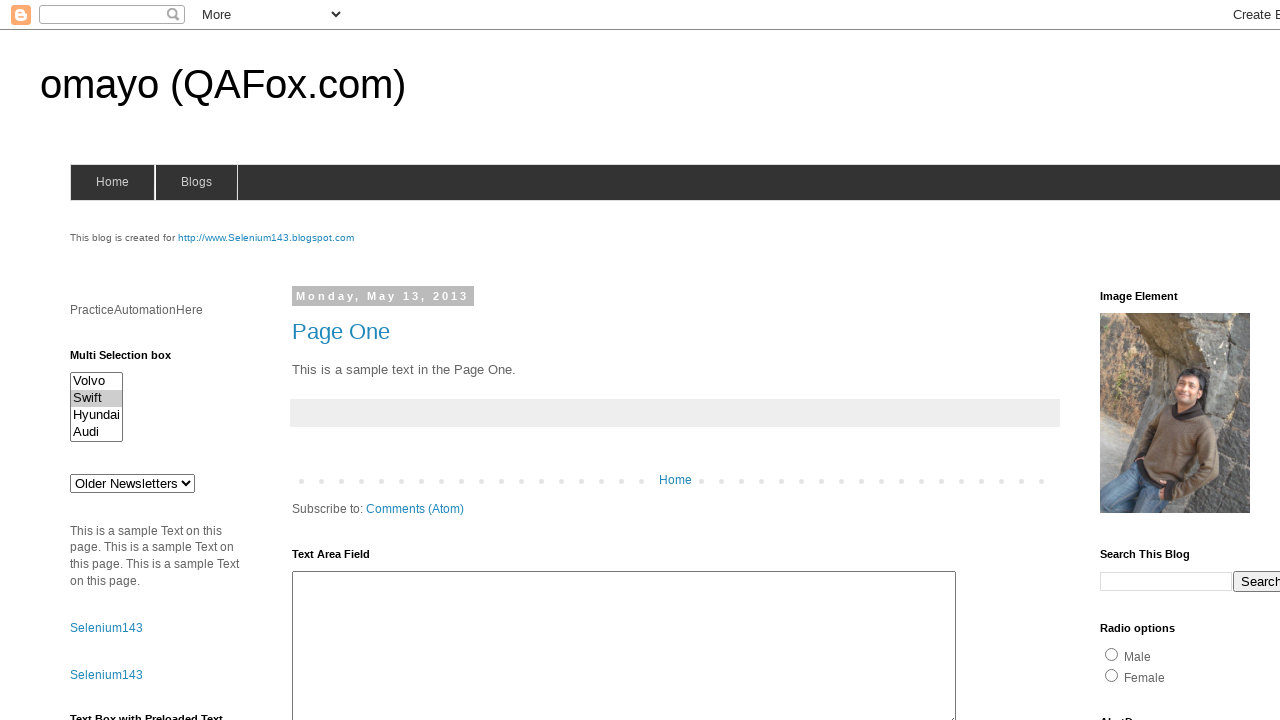

Selected first option using JavaScript evaluation in multi-select dropdown
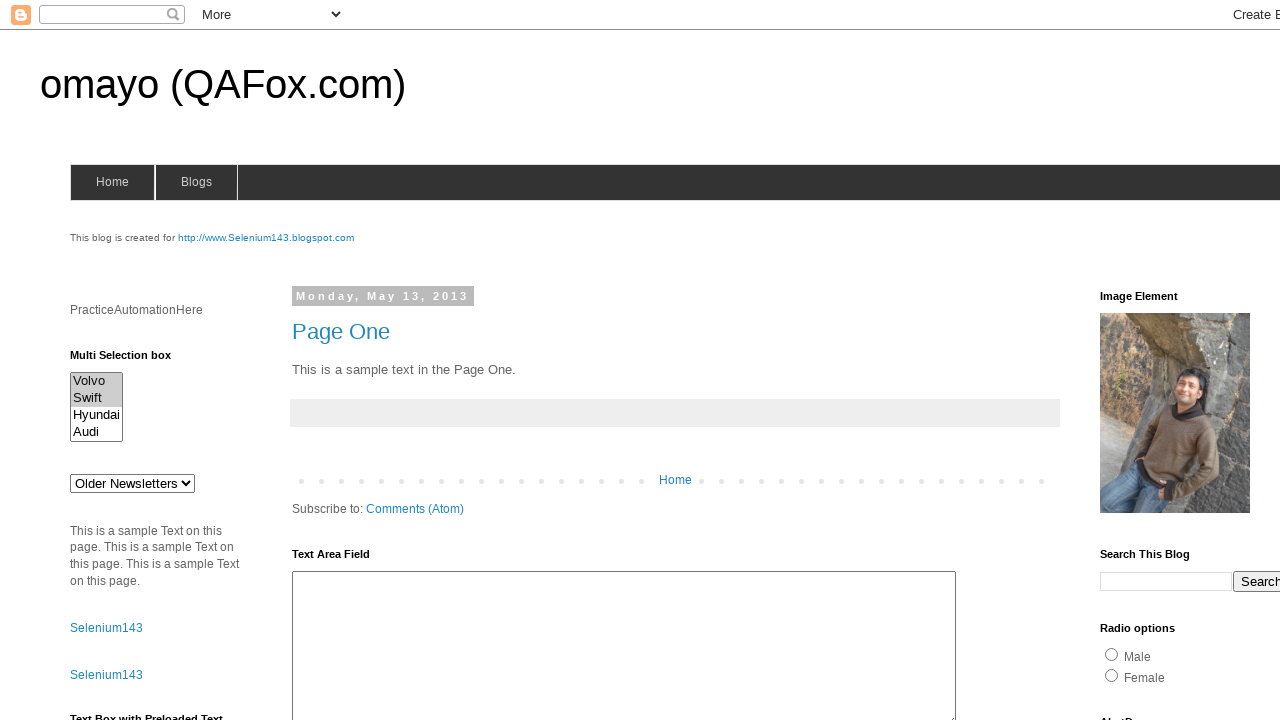

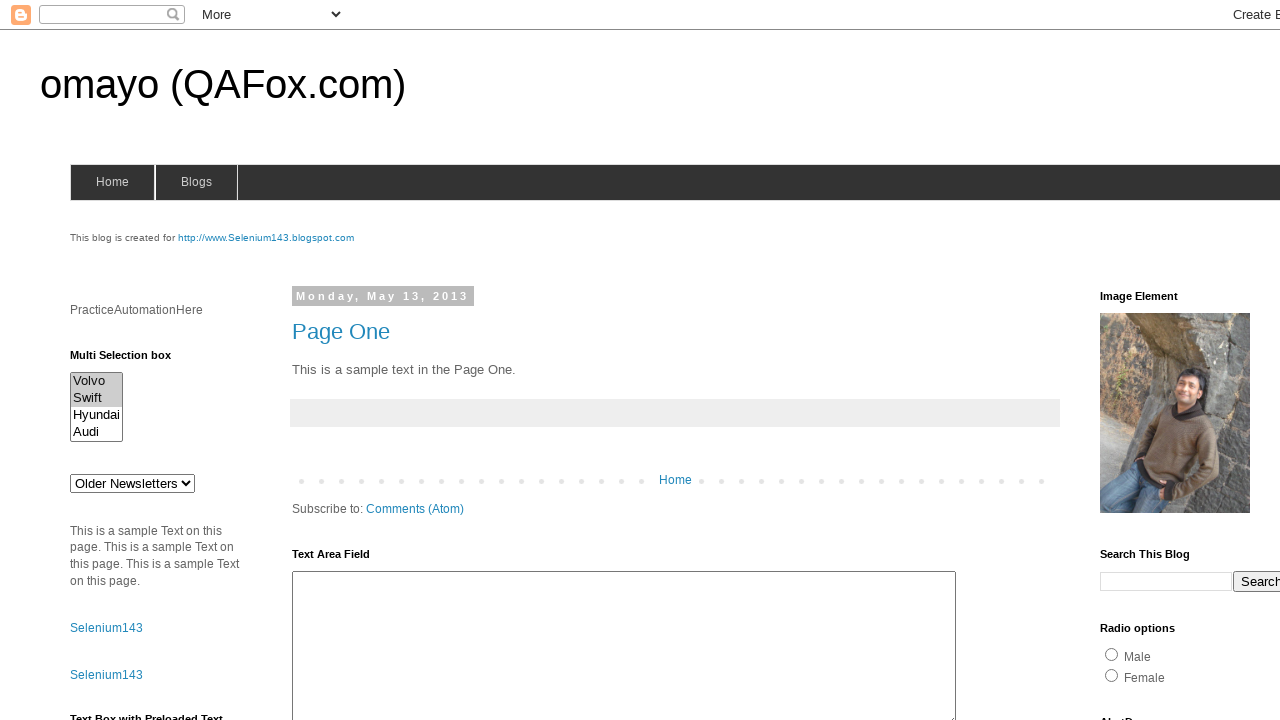